Selects all checkboxes on the test automation practice blog page

Starting URL: https://testautomationpractice.blogspot.com/

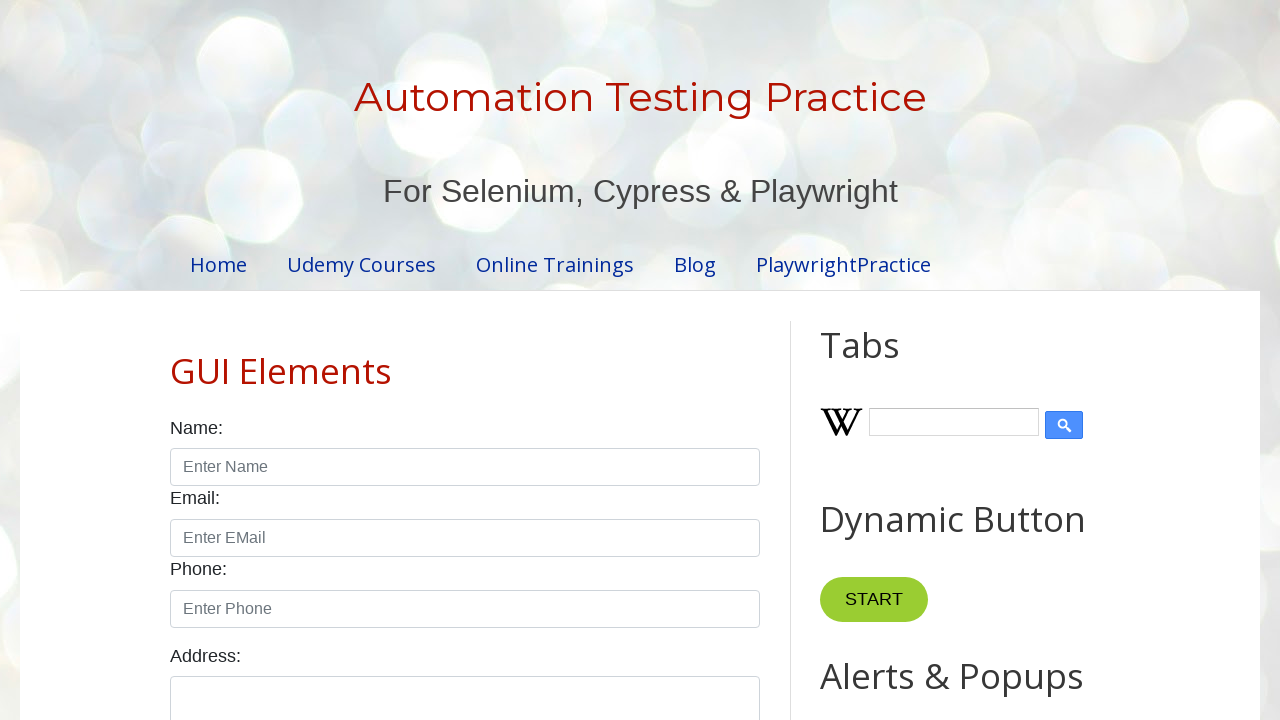

Located all checkboxes on the test automation practice blog page
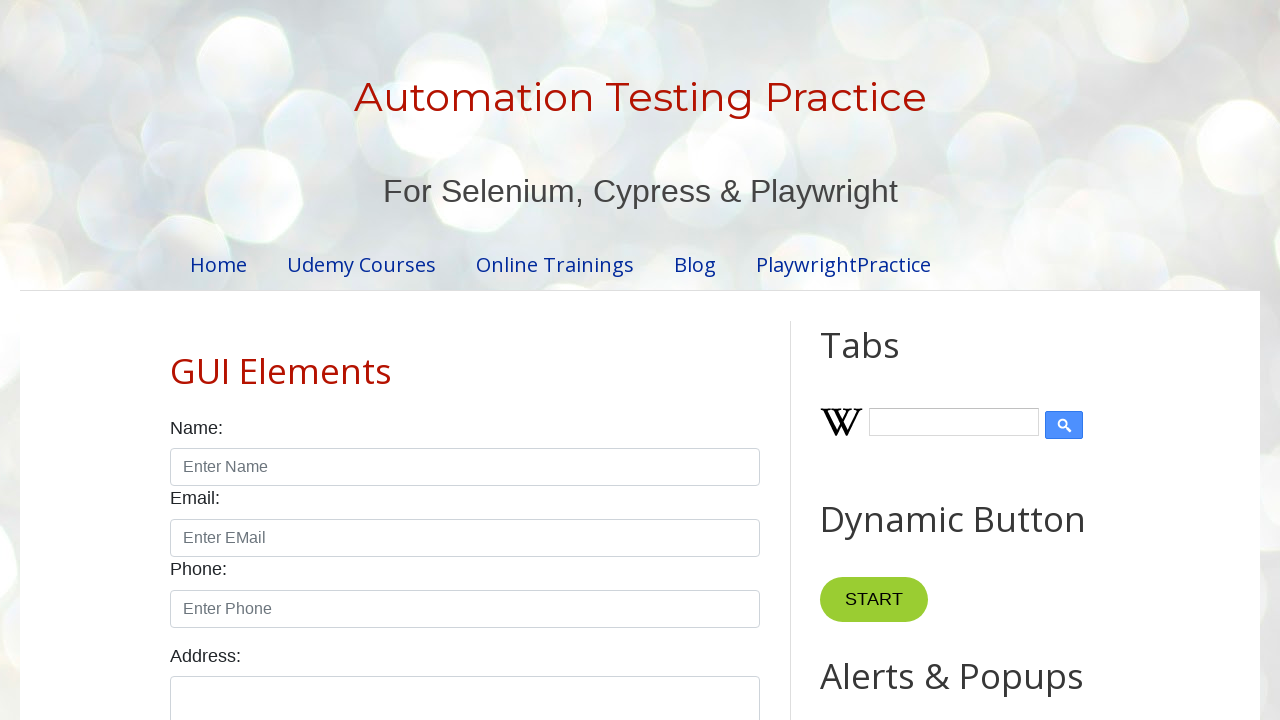

Clicked a checkbox to select it
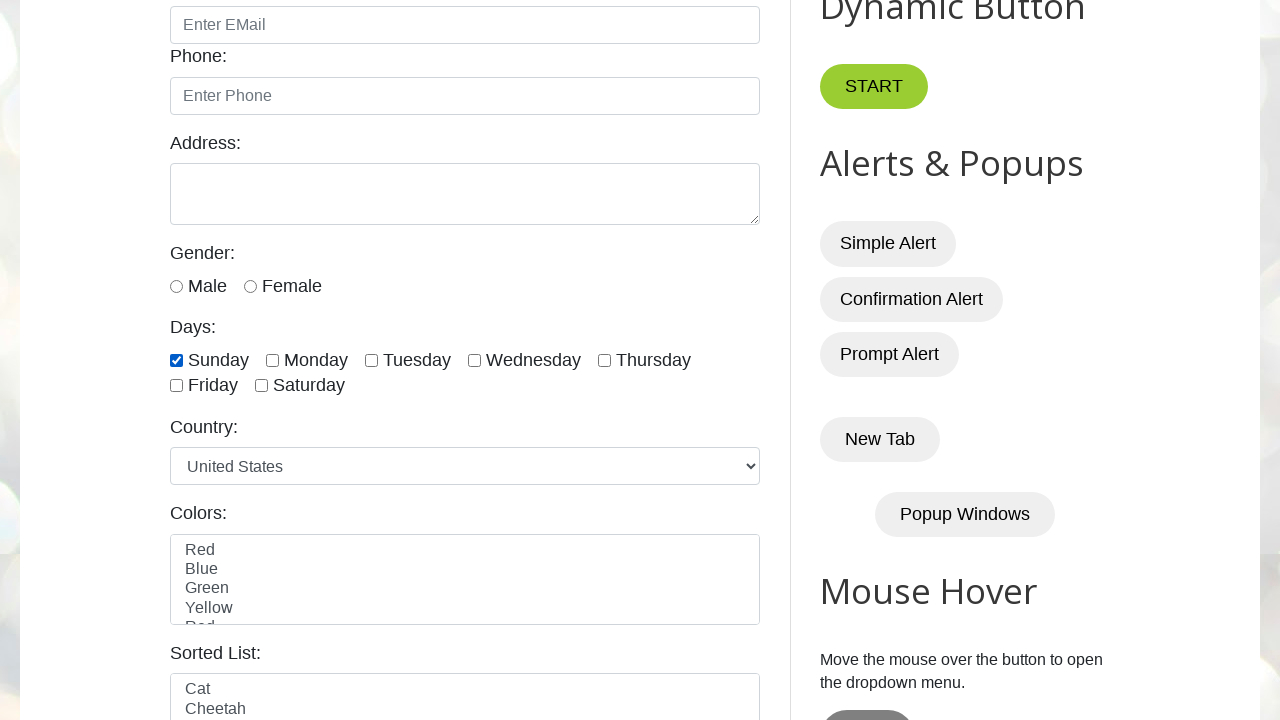

Clicked a checkbox to select it
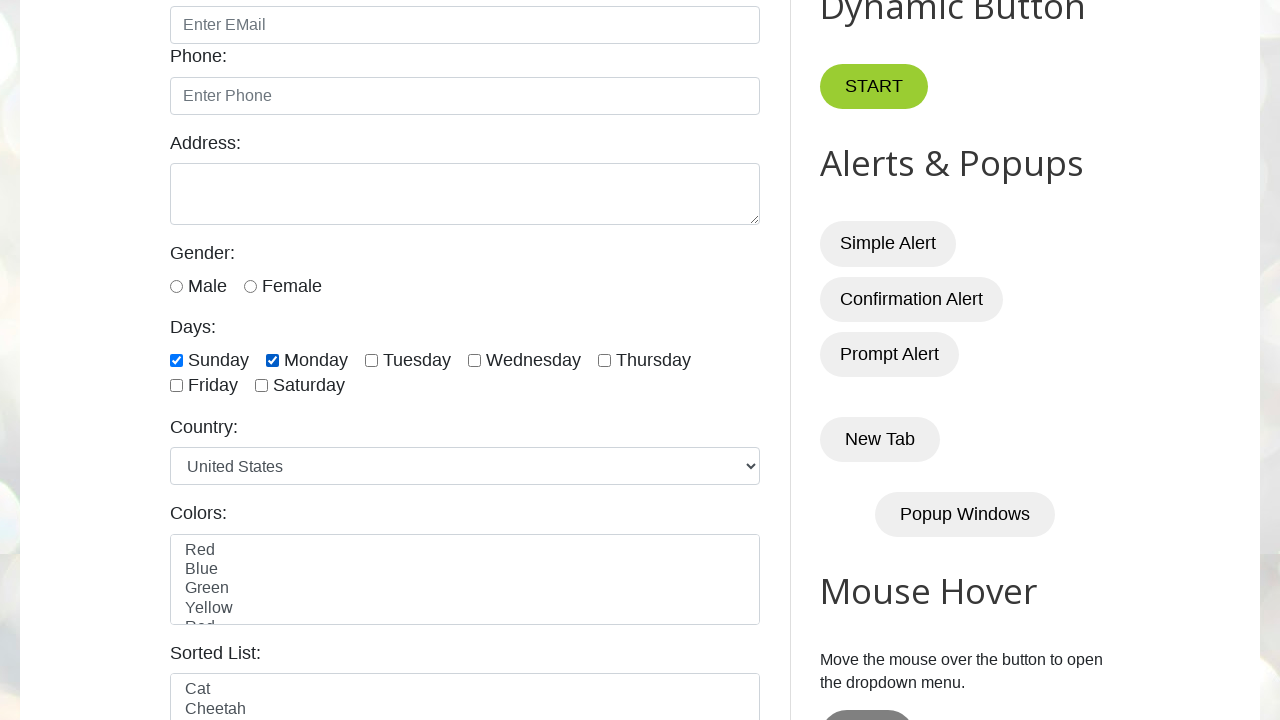

Clicked a checkbox to select it
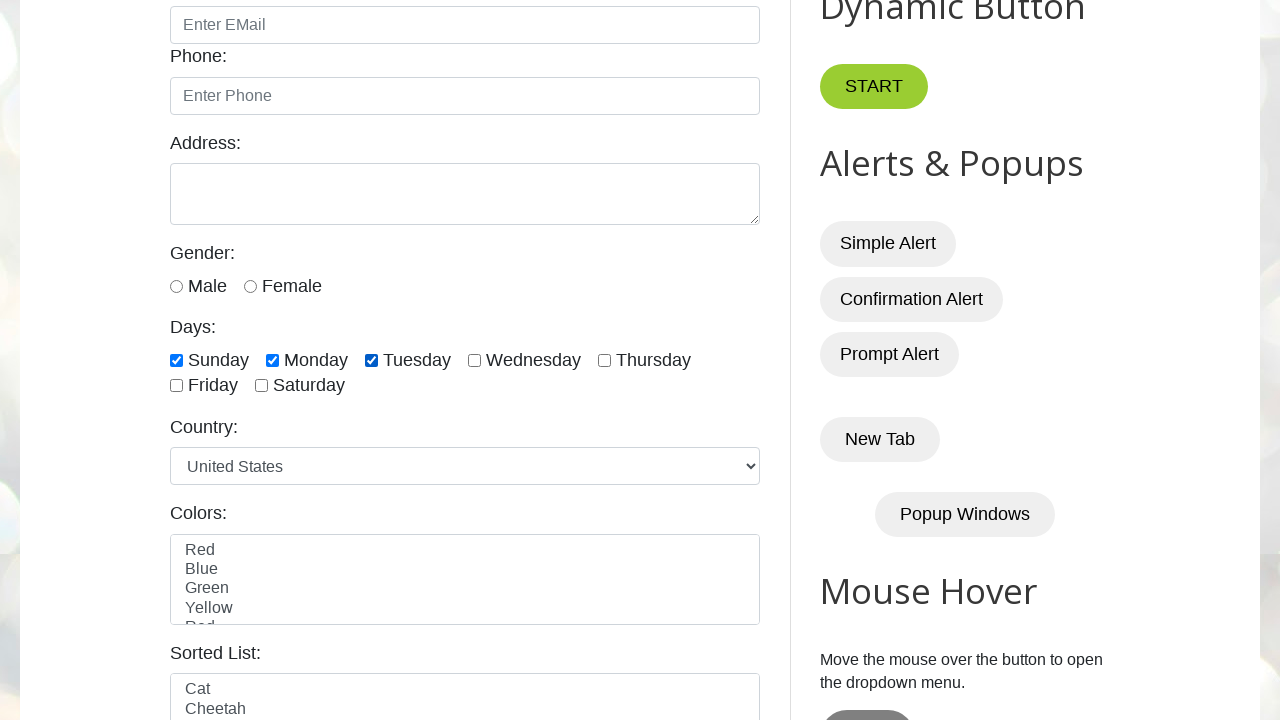

Clicked a checkbox to select it
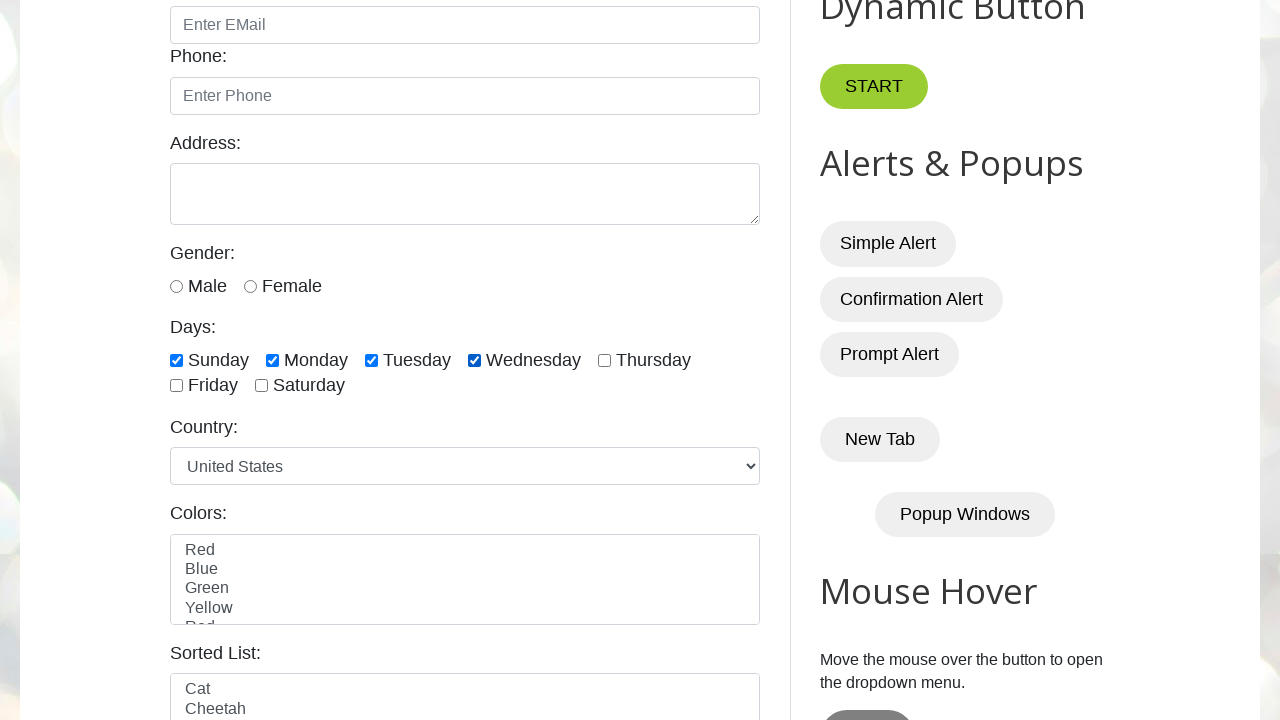

Clicked a checkbox to select it
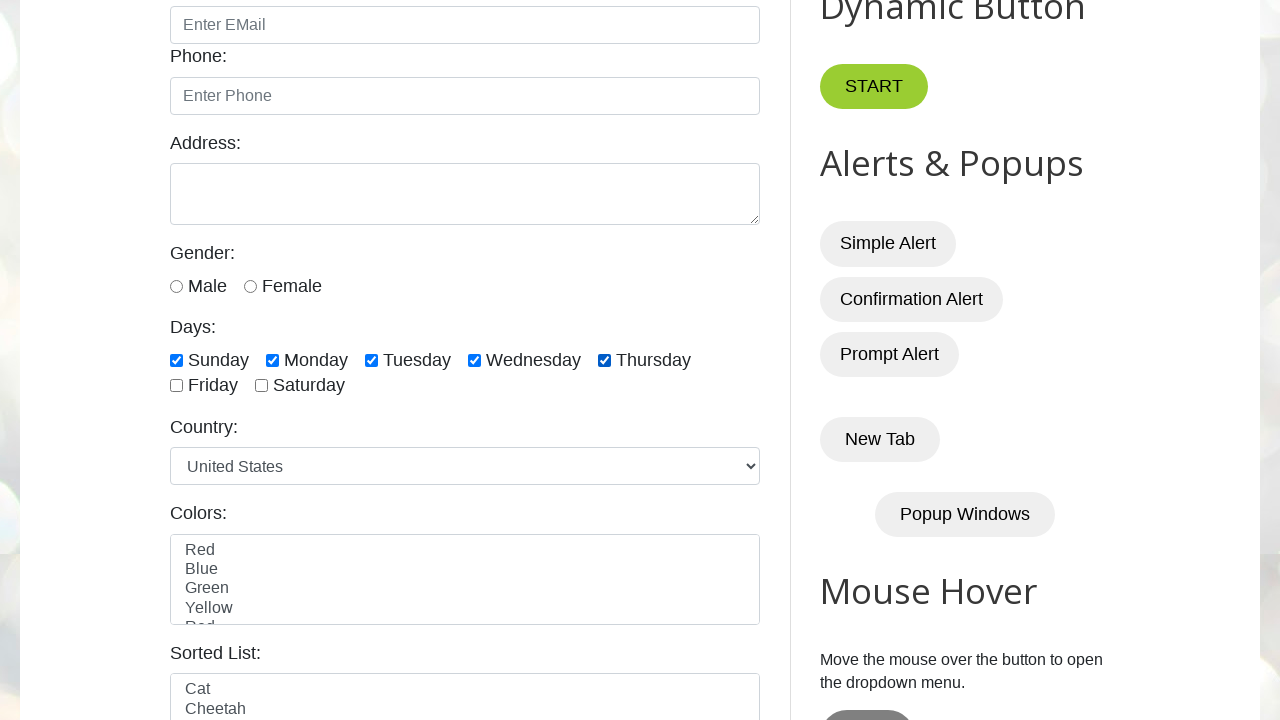

Clicked a checkbox to select it
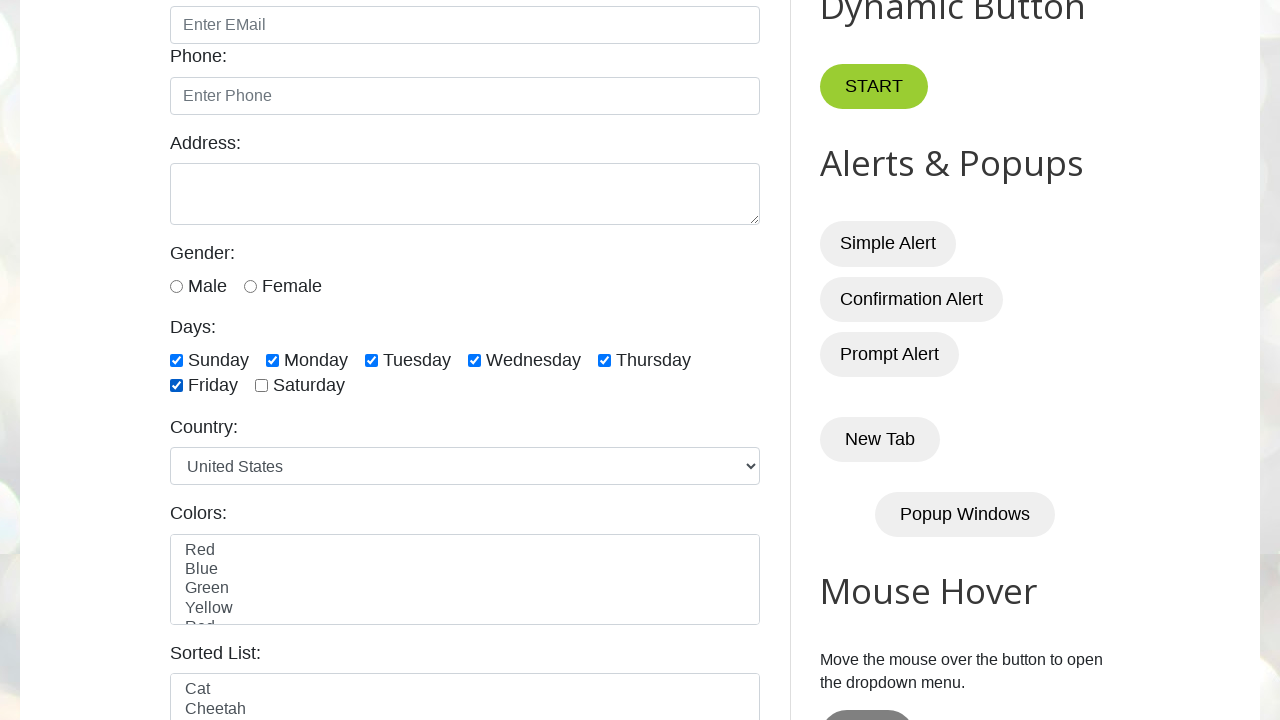

Clicked a checkbox to select it
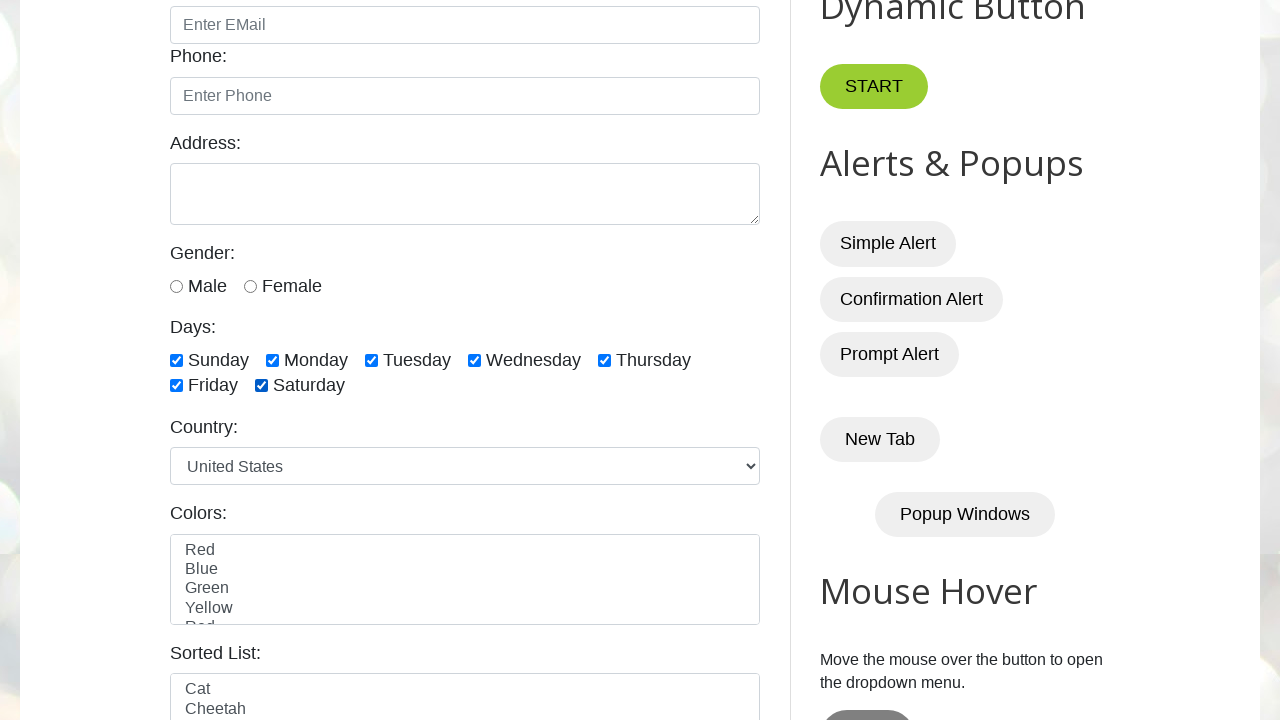

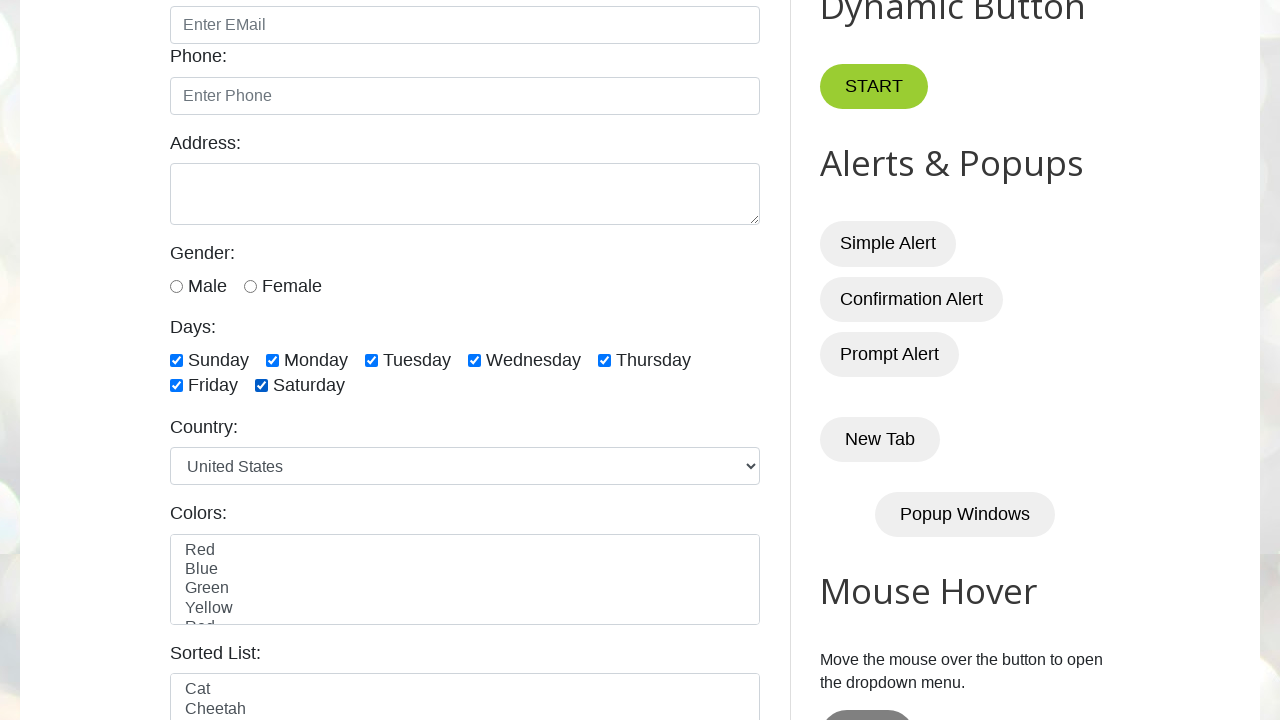